Tests Python.org website by searching for "pycon" in the search box and submitting the search form, then verifies Python is in the page title

Starting URL: http://www.python.org

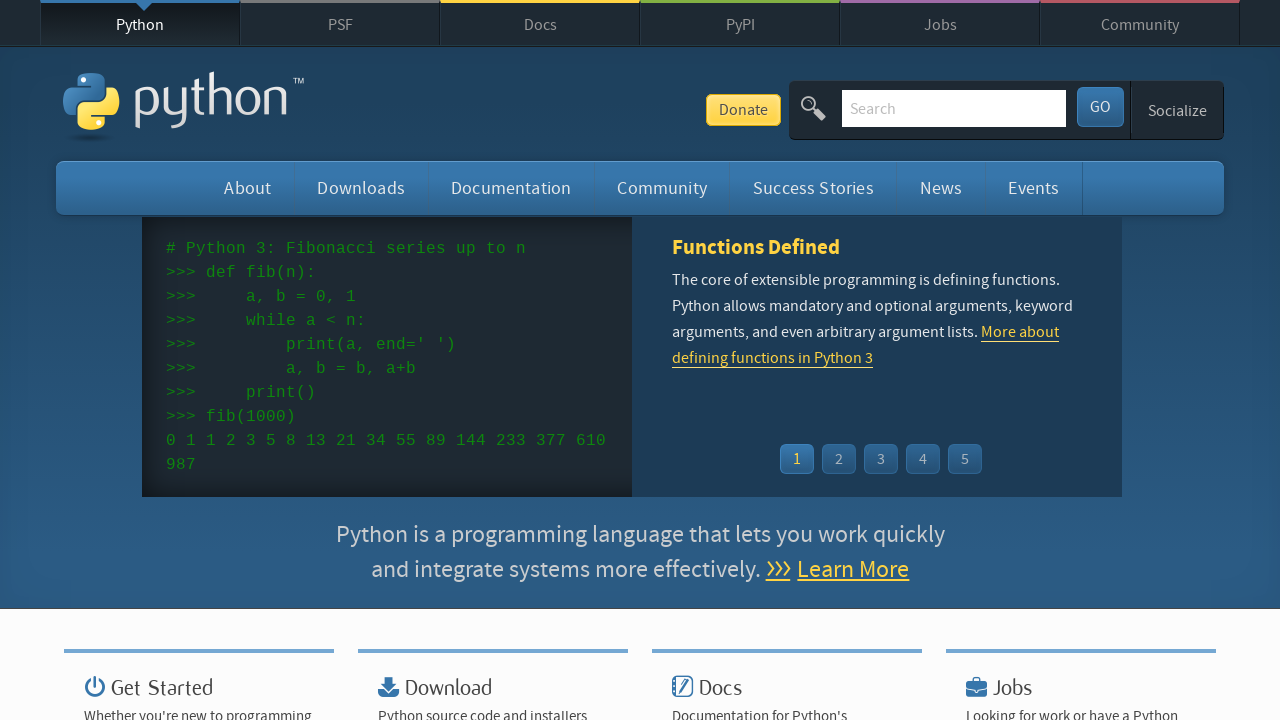

Verified that 'Python' is present in the page title
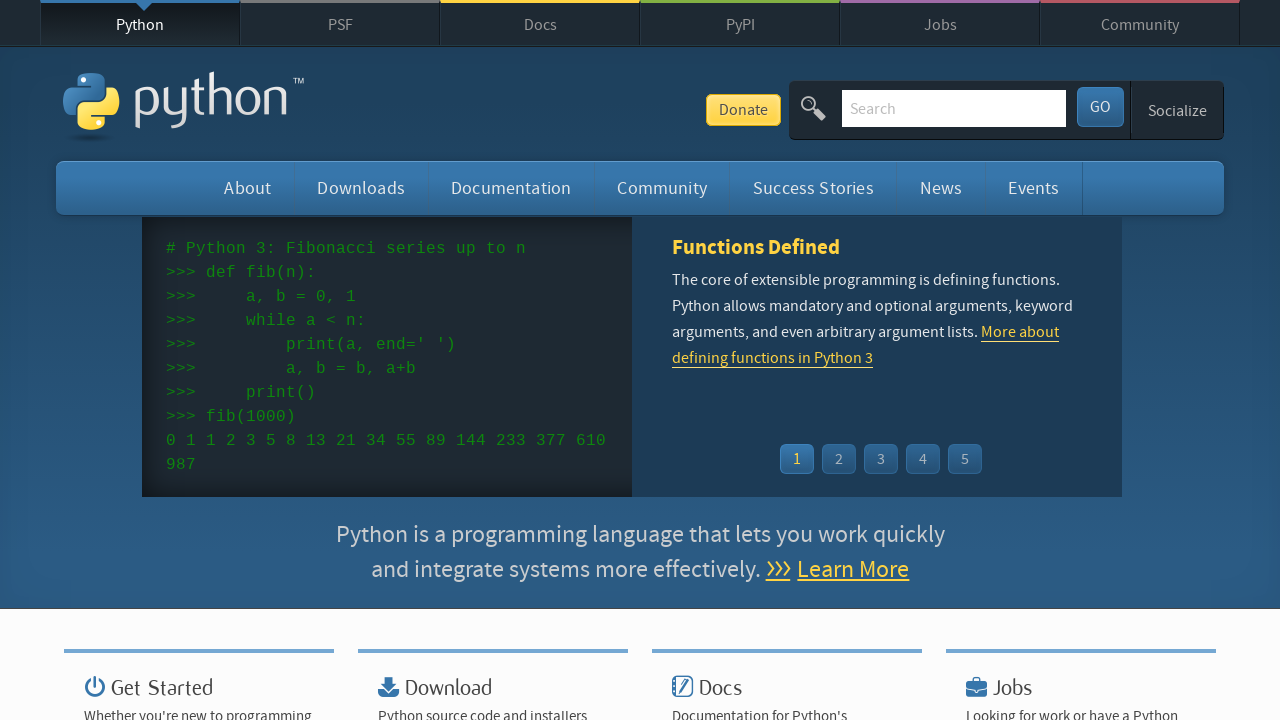

Filled search box with 'pycon' on input[name='q']
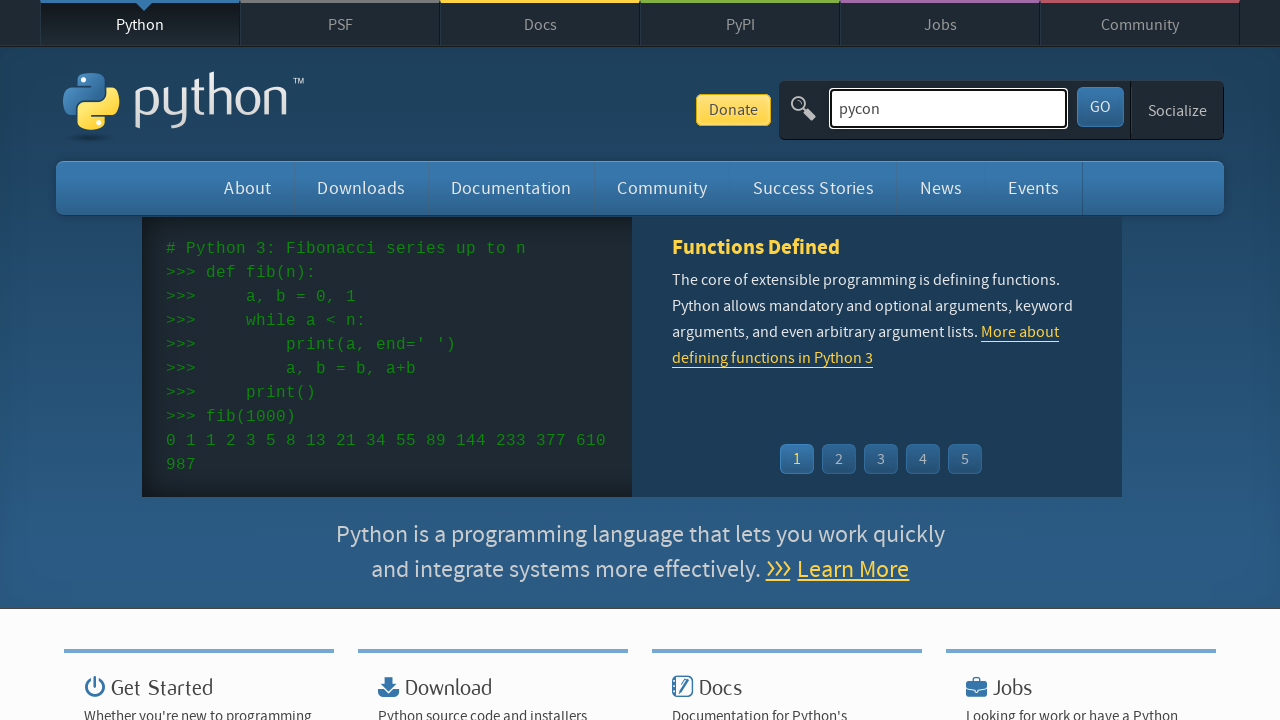

Pressed Enter to submit the search form on input[name='q']
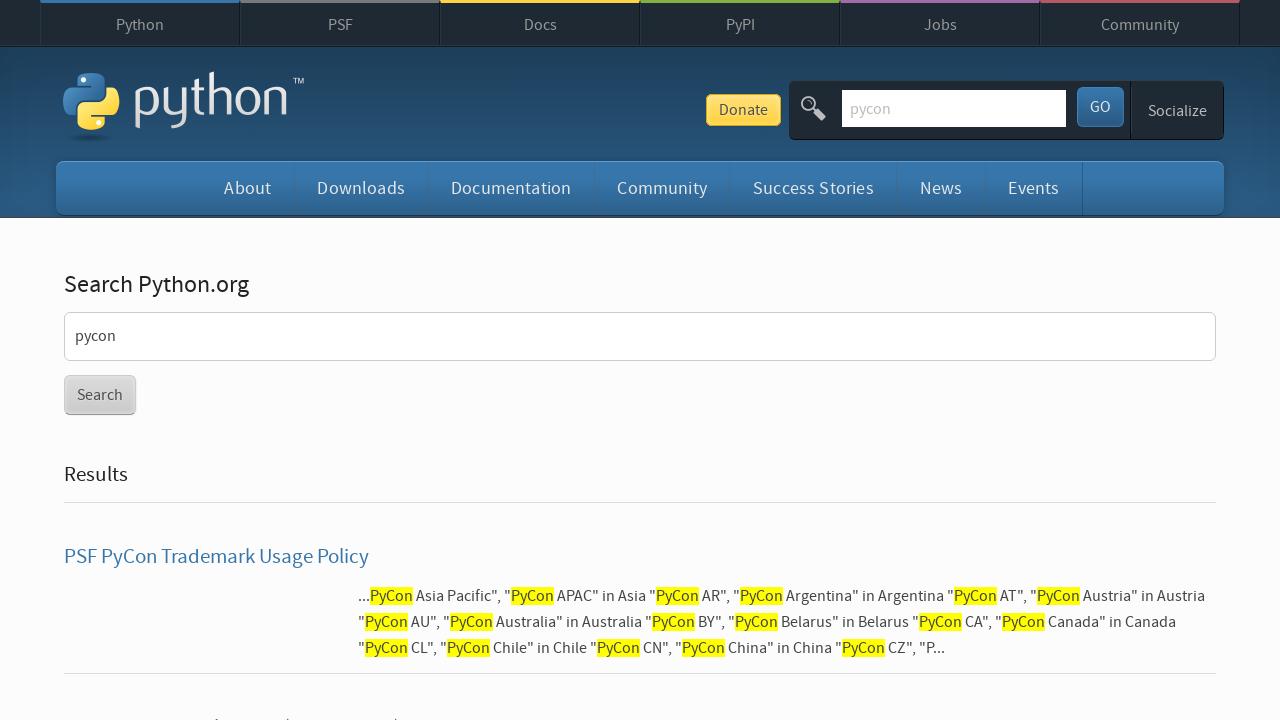

Waited for search results to load (networkidle)
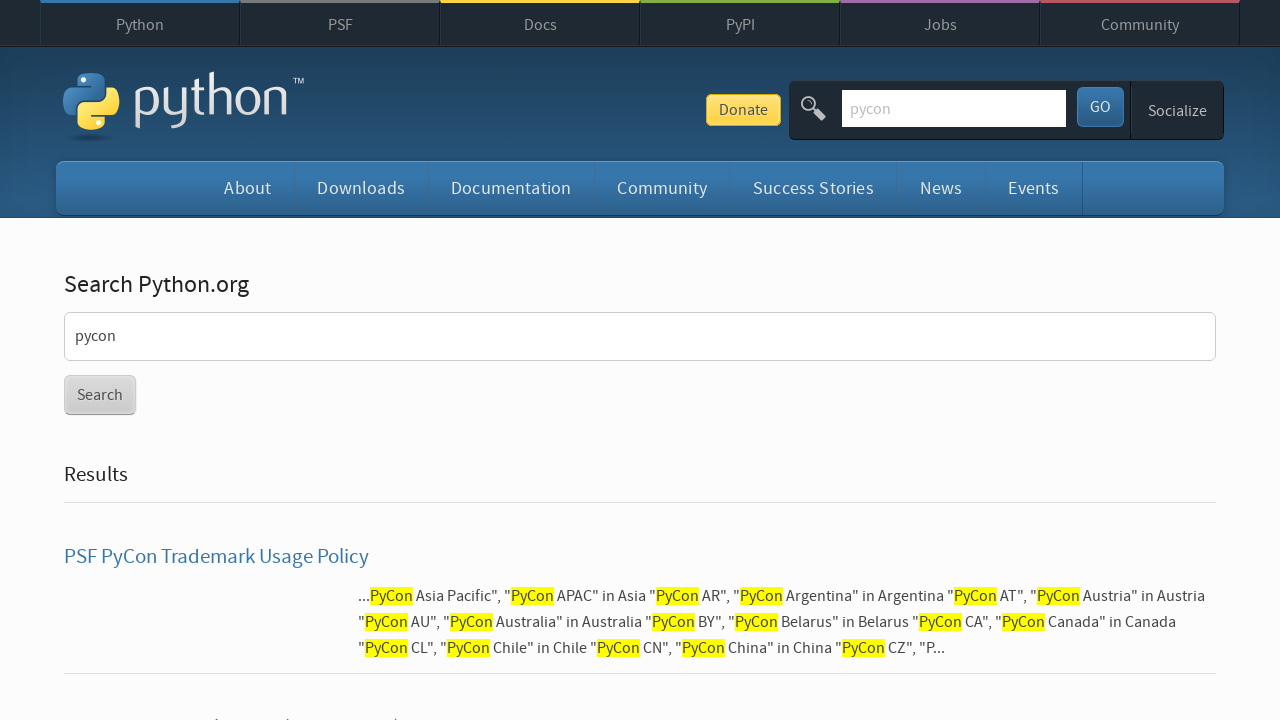

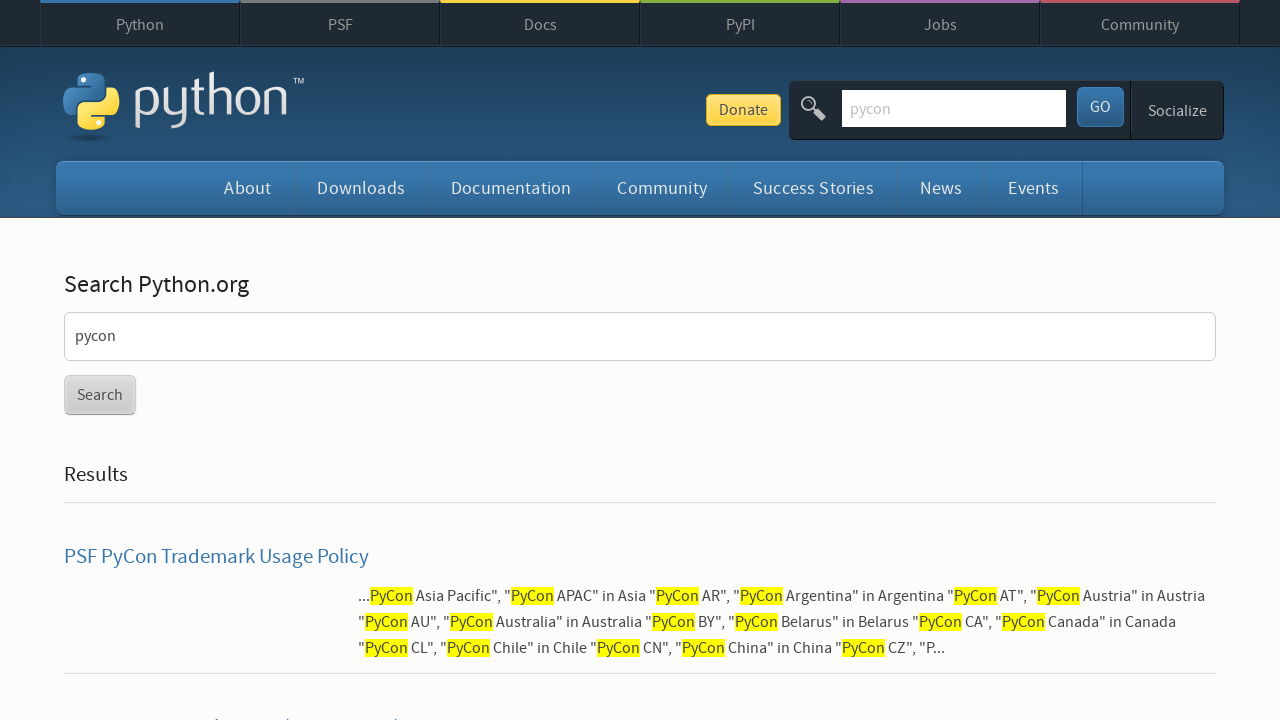